Tests slider/range input interaction by clicking and holding the slider element, dragging it to the left by 70 pixels, and releasing it to change the value.

Starting URL: https://www.selenium.dev/selenium/web/web-form.html

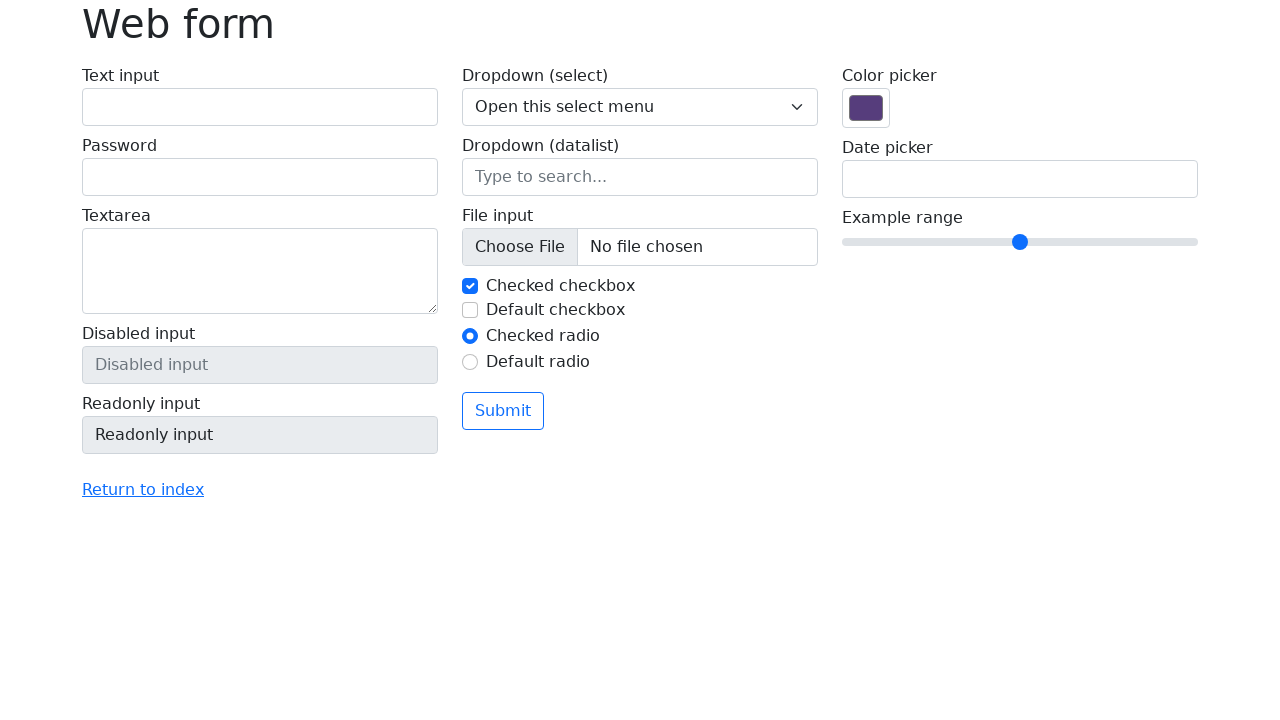

Located slider element with name 'my-range'
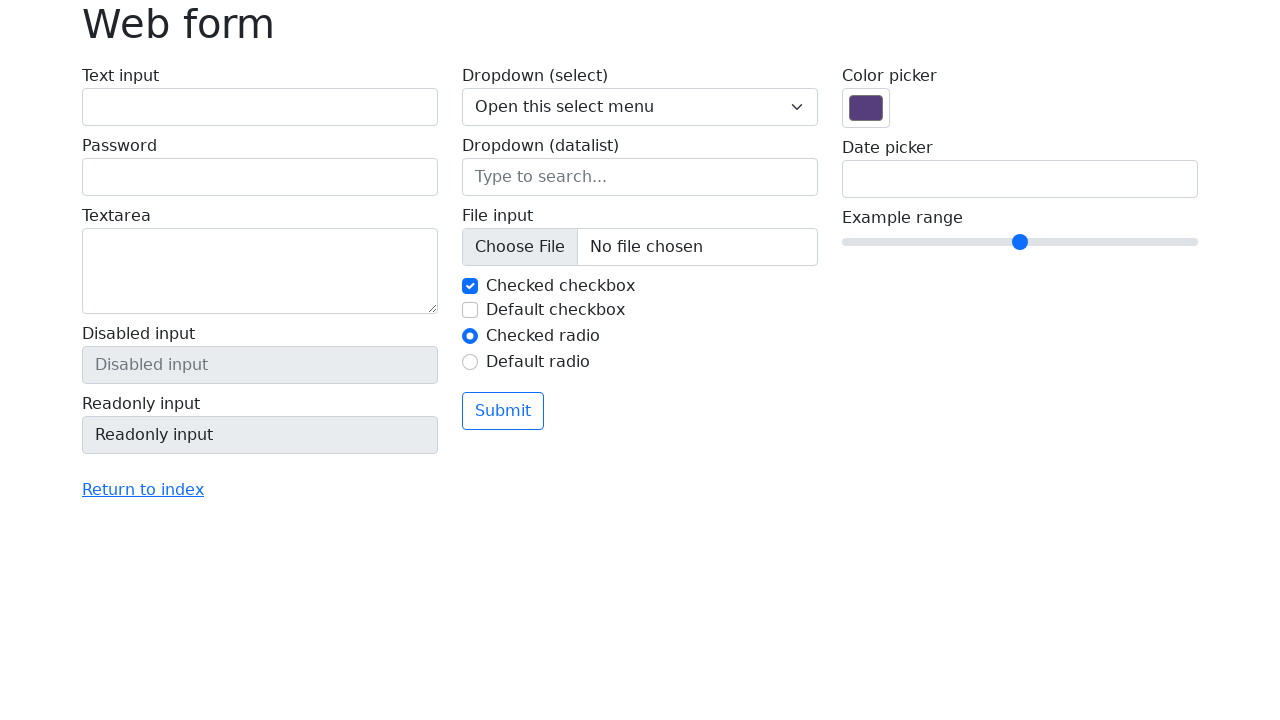

Retrieved bounding box of slider element
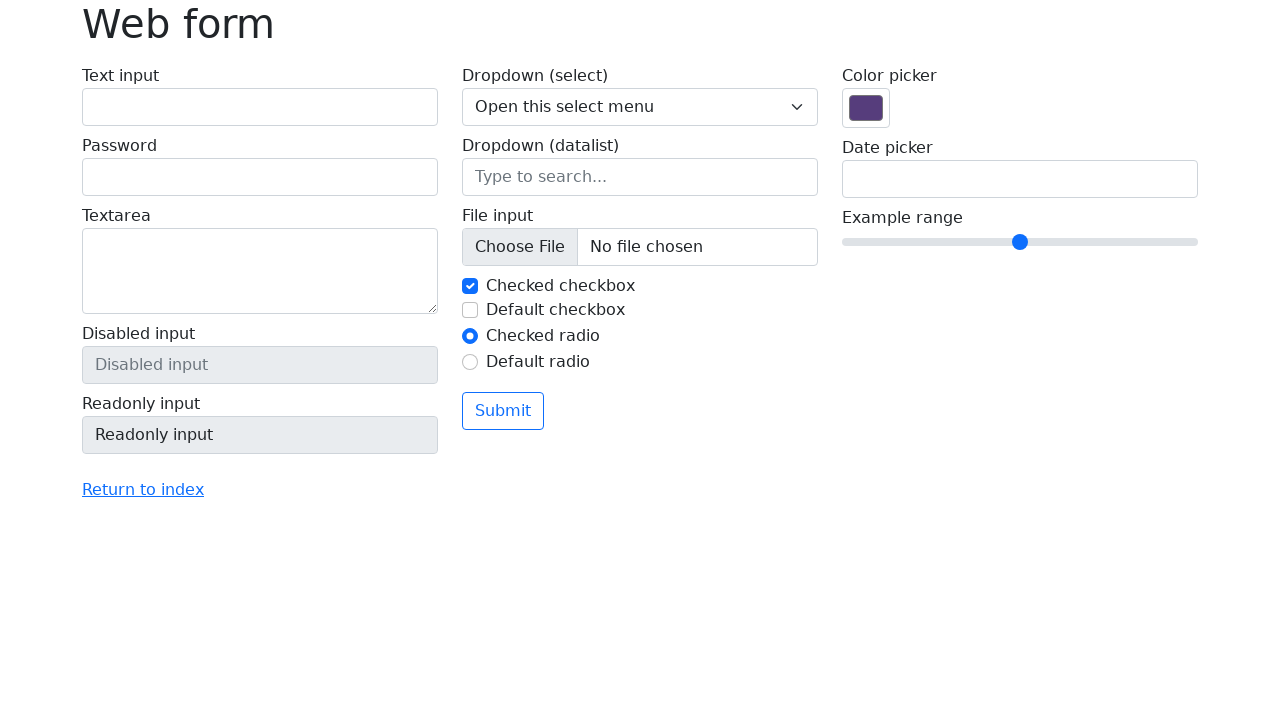

Moved mouse to center of slider at (1020, 242)
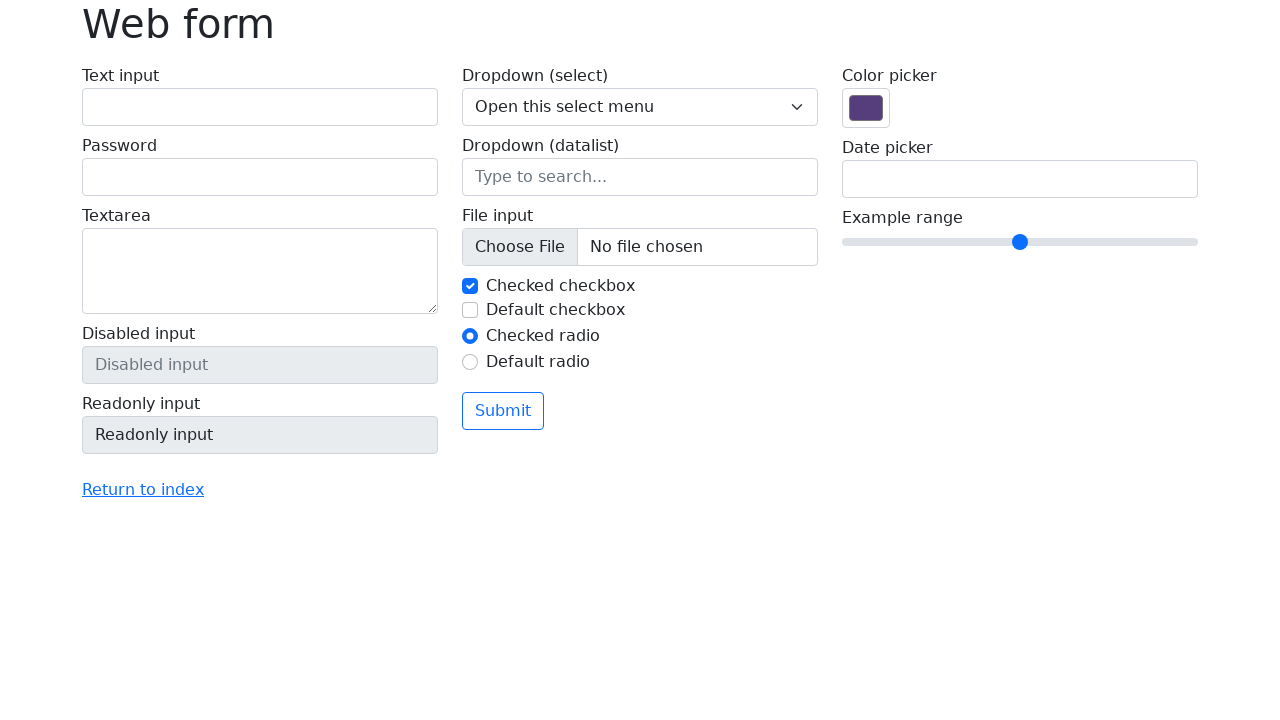

Pressed mouse button down on slider at (1020, 242)
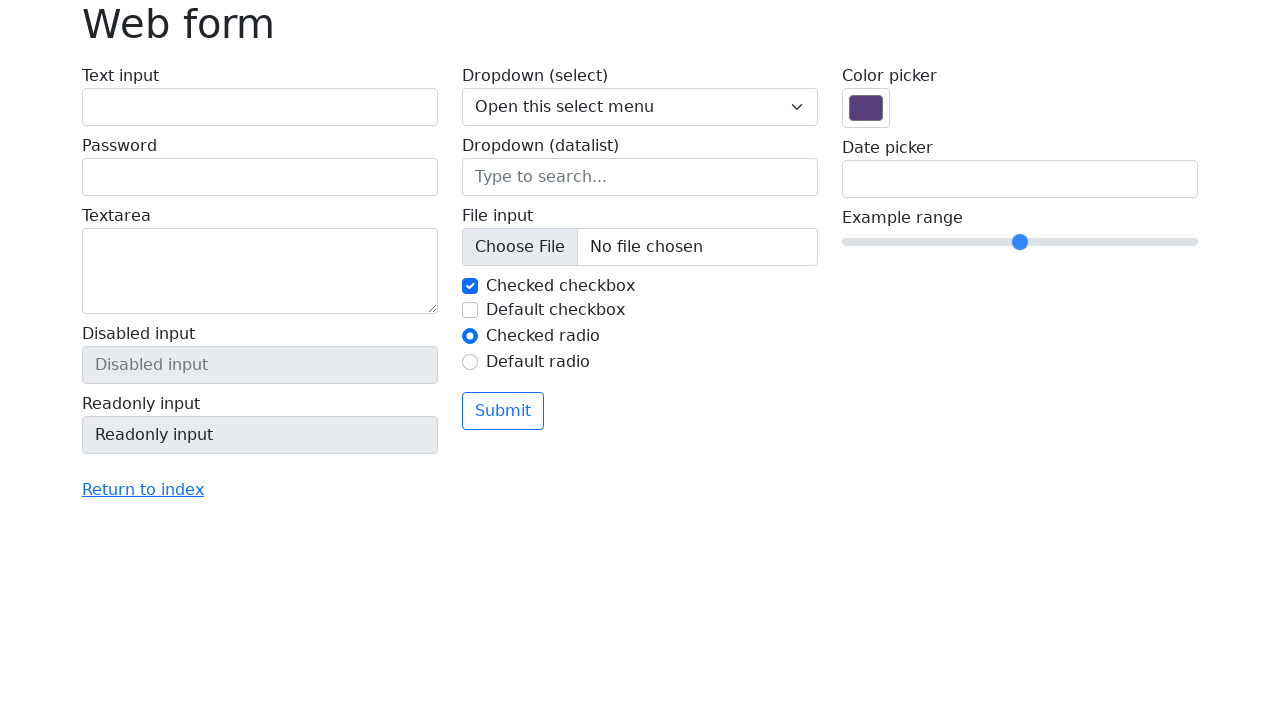

Dragged slider 70 pixels to the left at (950, 242)
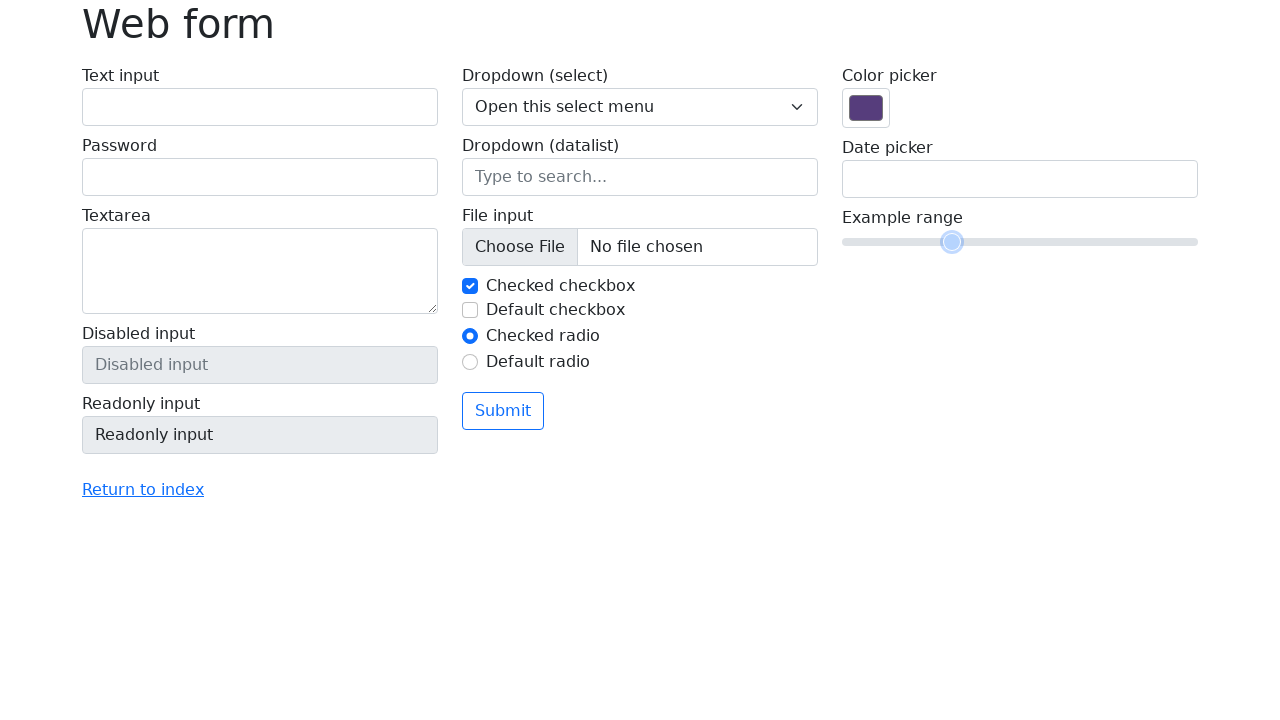

Released mouse button to complete slider drag at (950, 242)
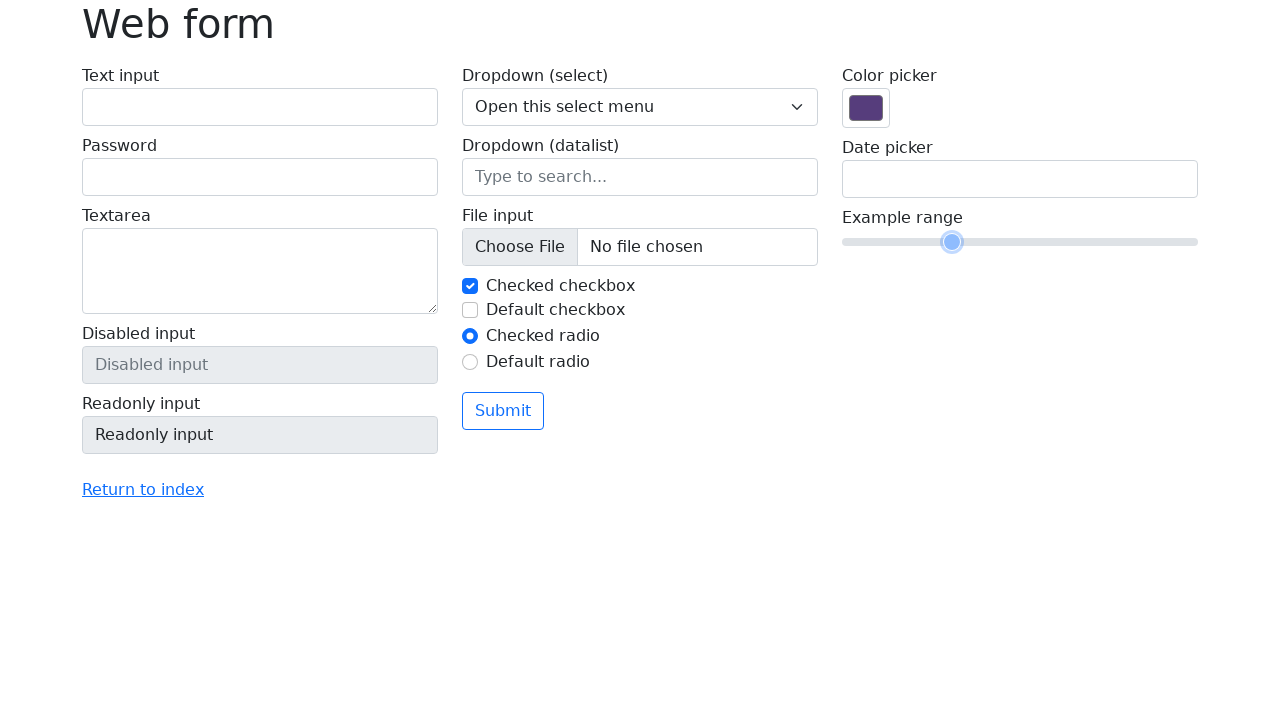

Verified slider value changed to '3'
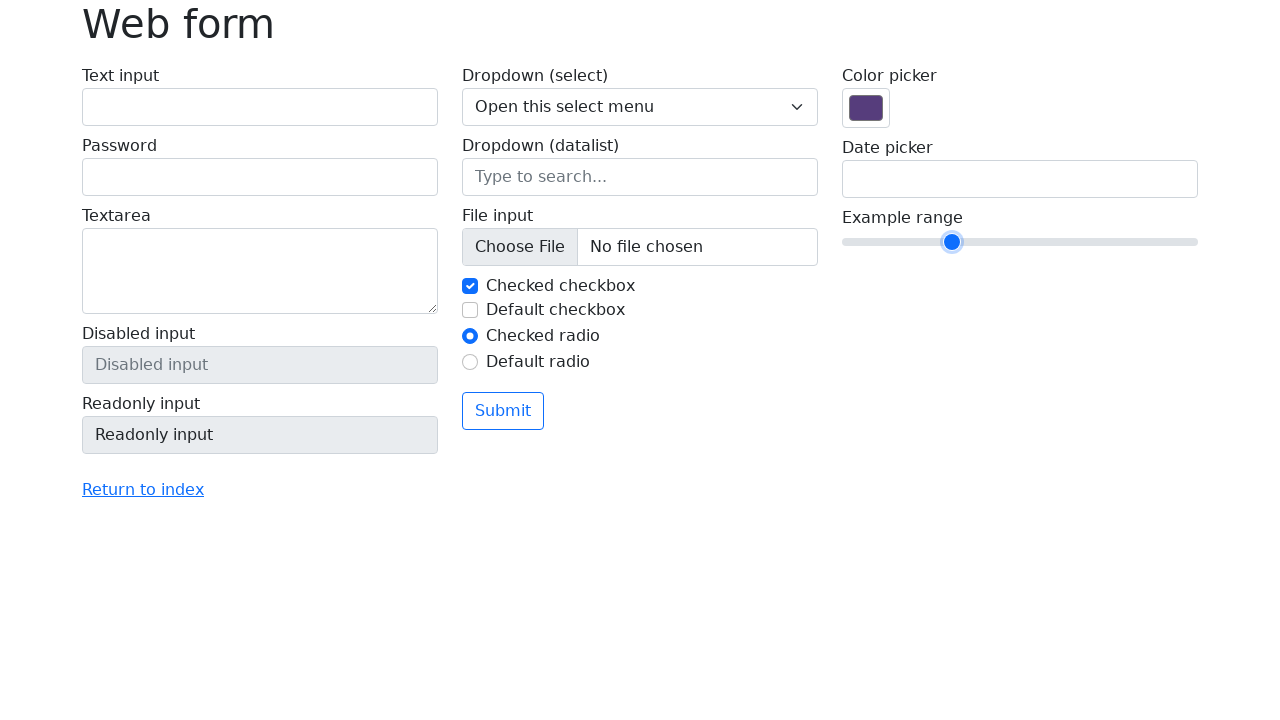

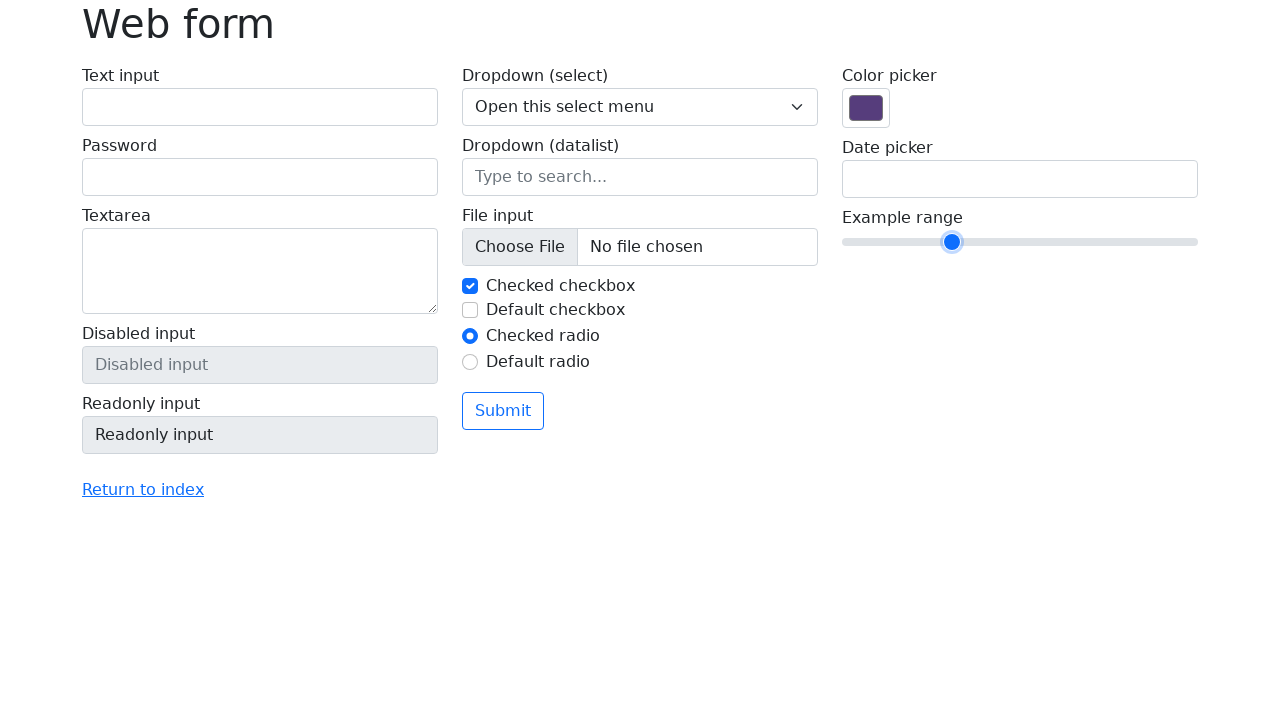